Navigates to Rings section and attempts to filter by gender

Starting URL: https://www.bluestone.com/

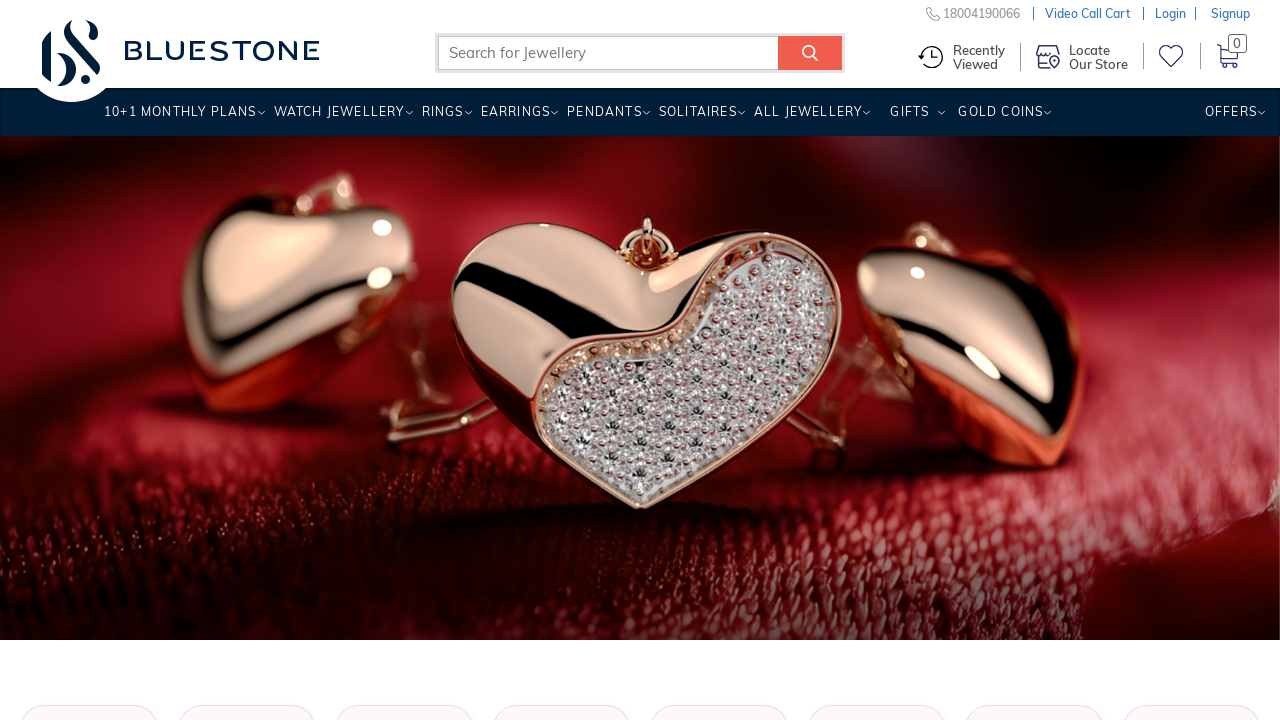

Clicked on Rings navigation link at (442, 119) on xpath=//a[@title='Rings']
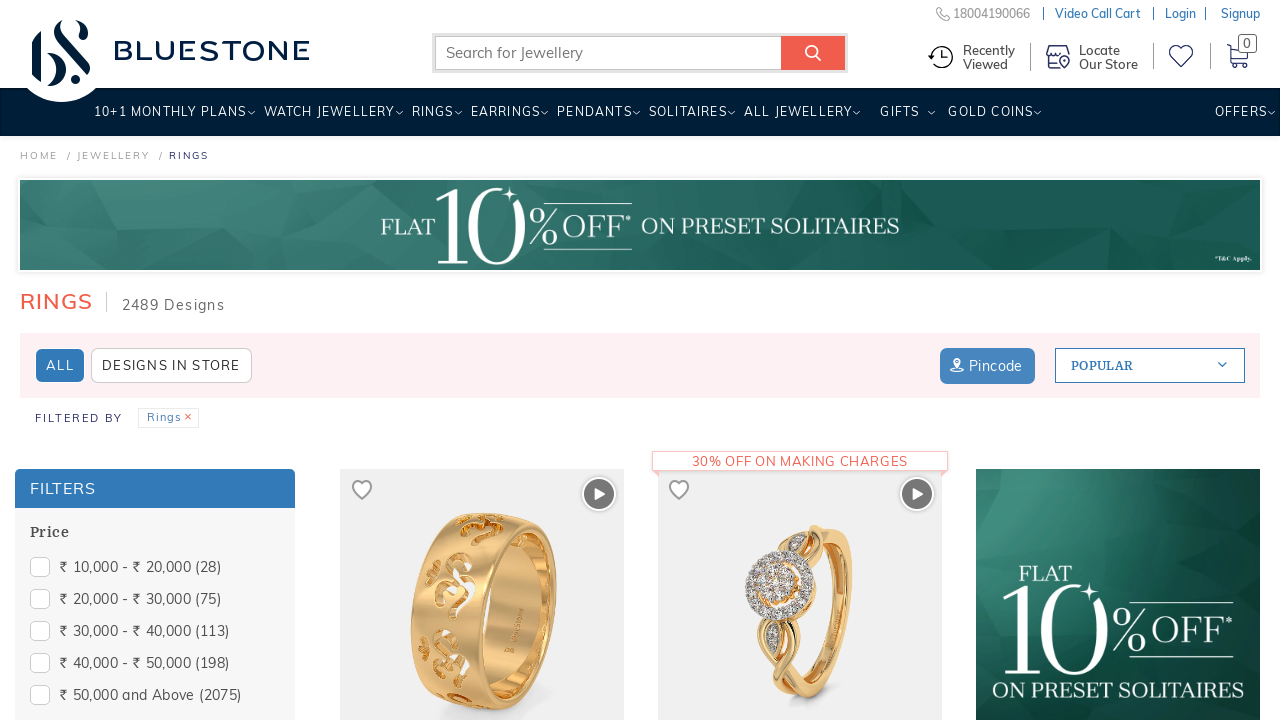

Clicked on Gender filter to expand options at (57, 445) on xpath=//span[text()='Gender']
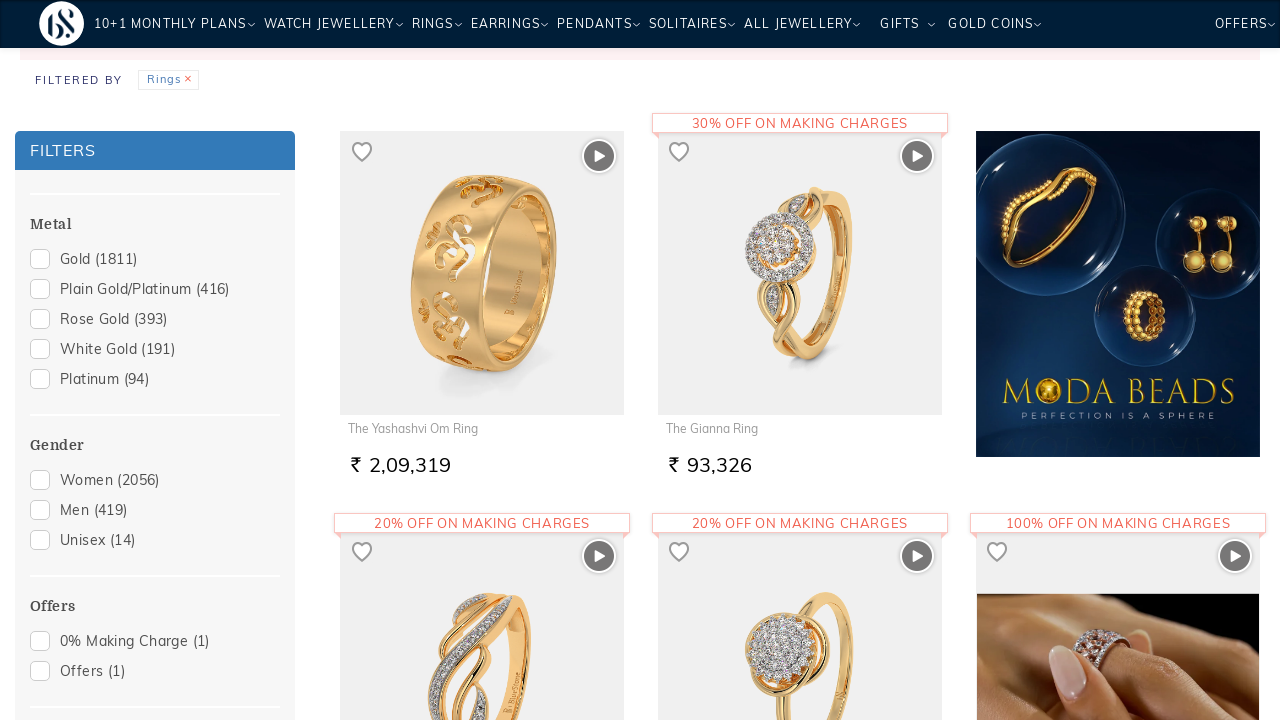

Waited for gender filter to expand
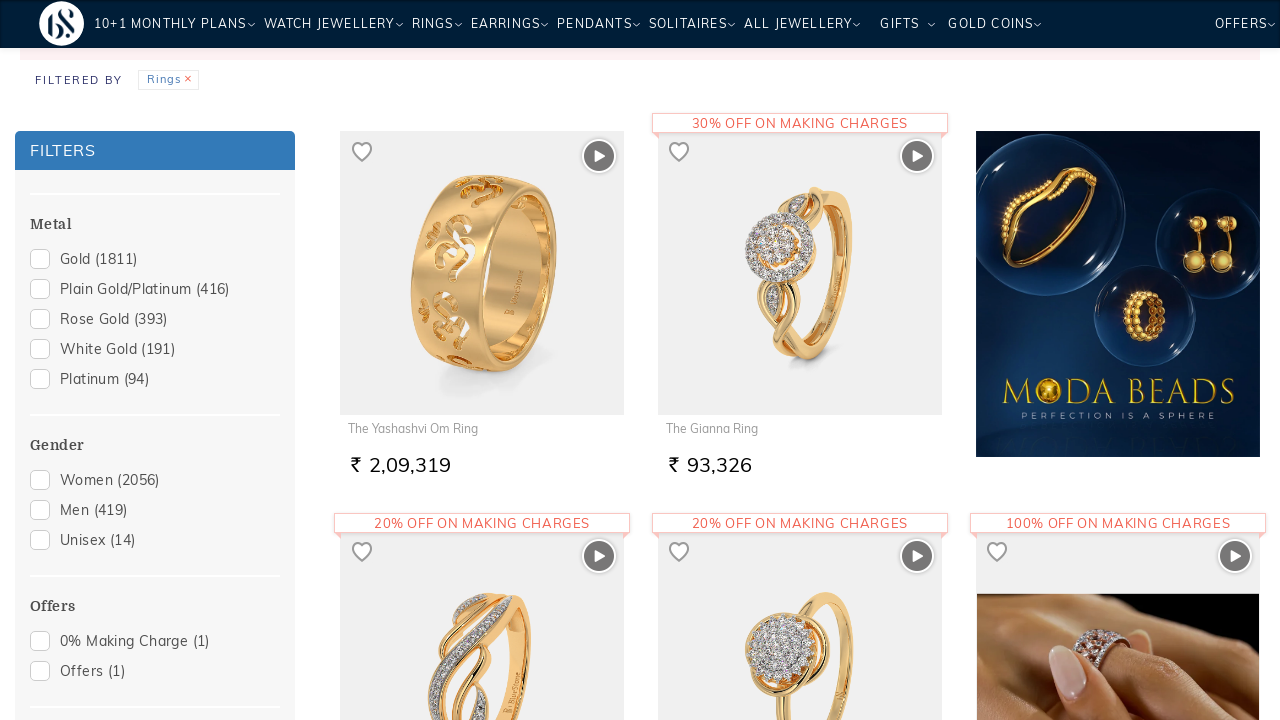

Selected 'Women' from gender filter options at (155, 480) on text=Women
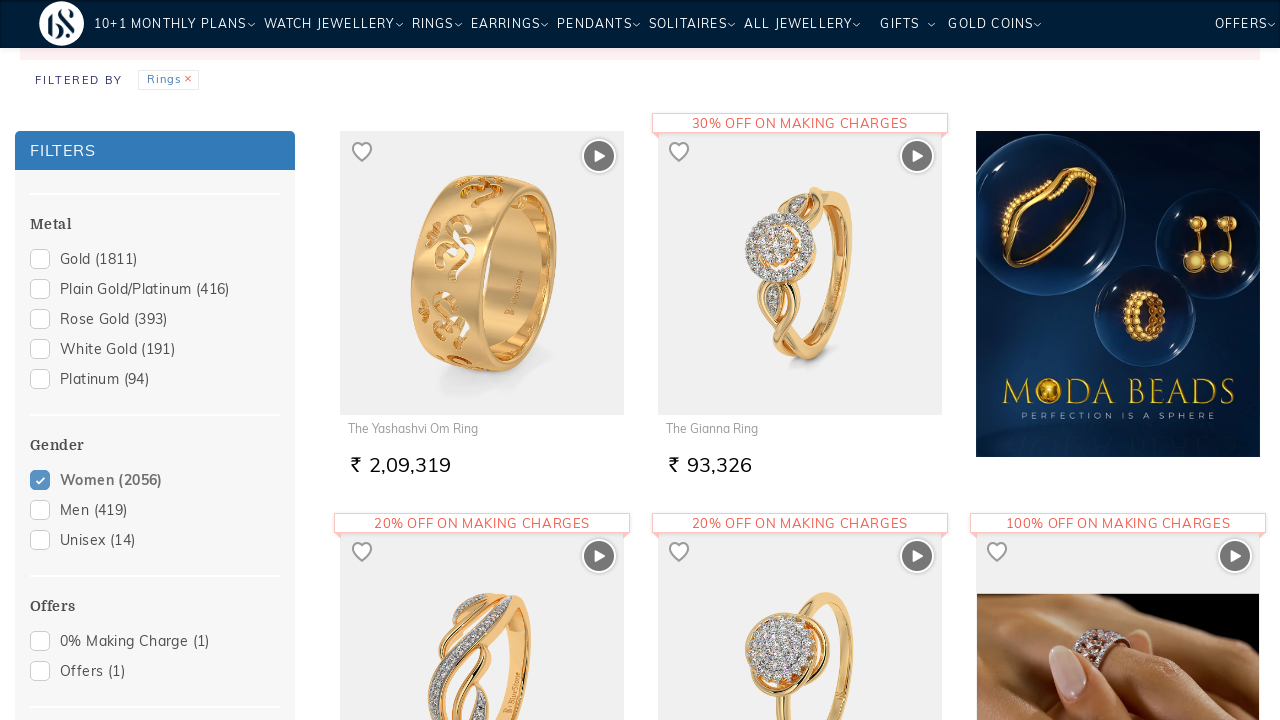

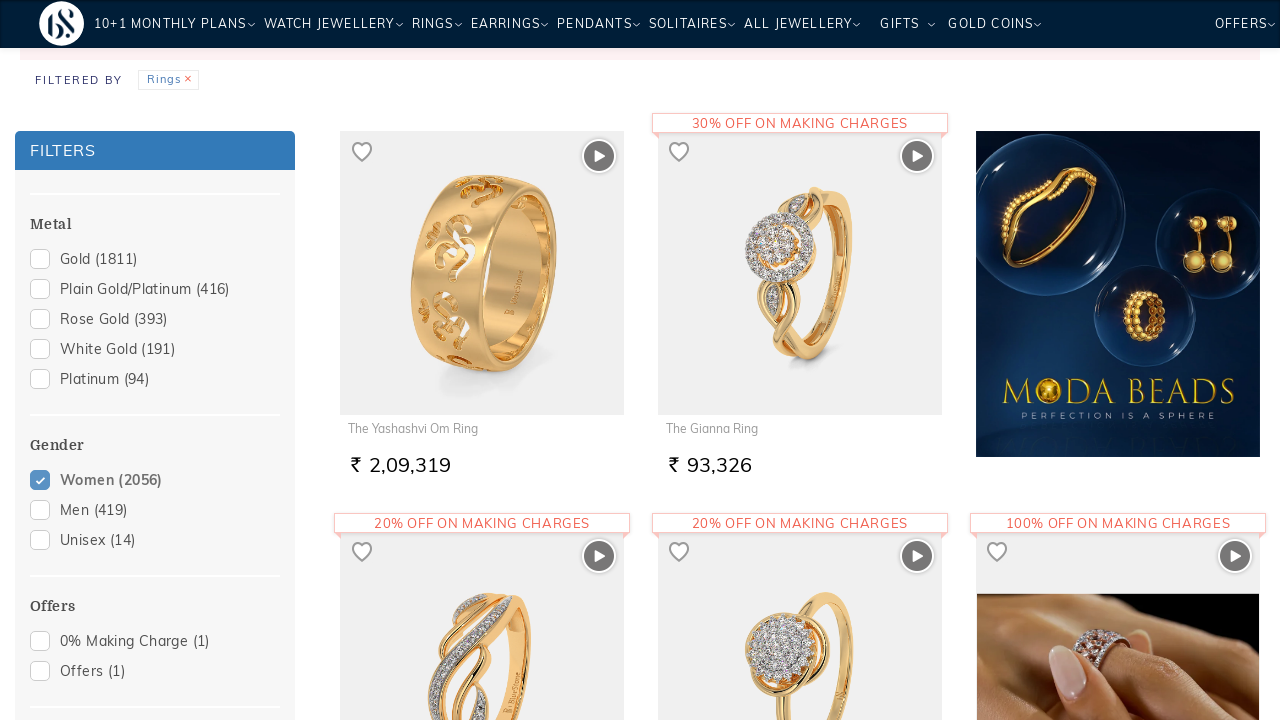